Tests editing a todo item by double-clicking, changing text, and pressing Enter.

Starting URL: https://demo.playwright.dev/todomvc

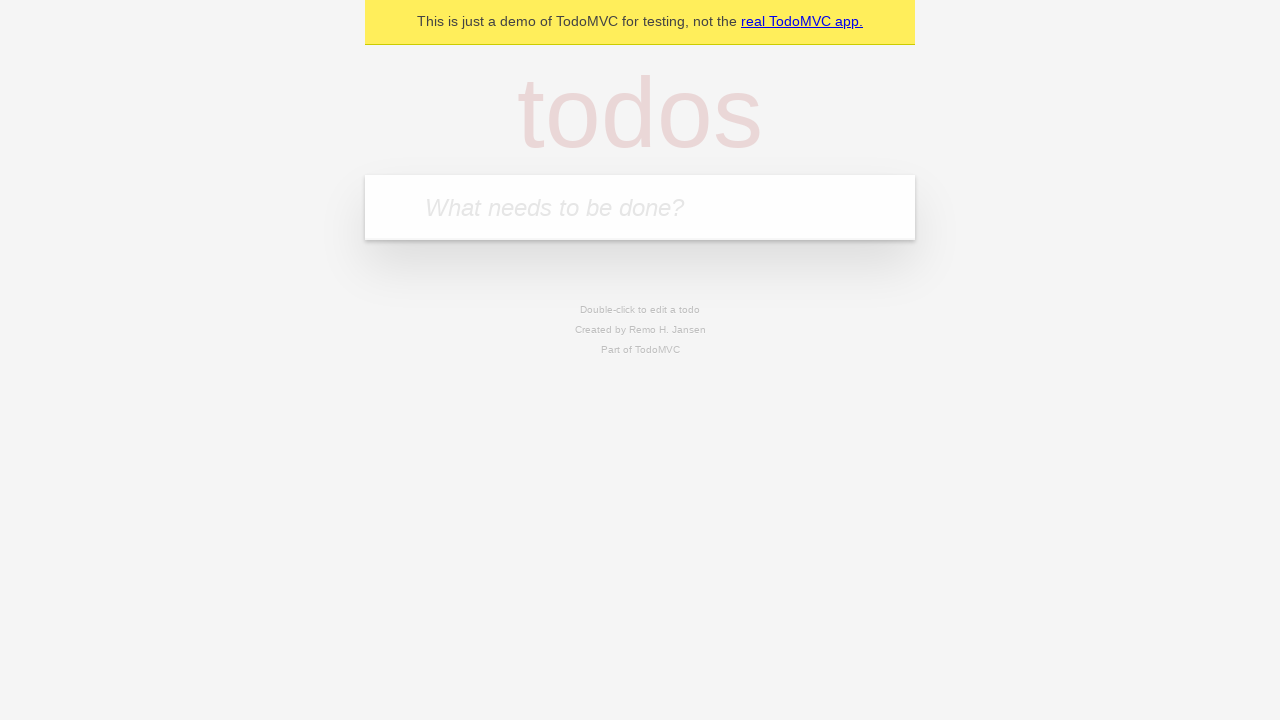

Filled new todo field with 'buy some cheese' on .new-todo
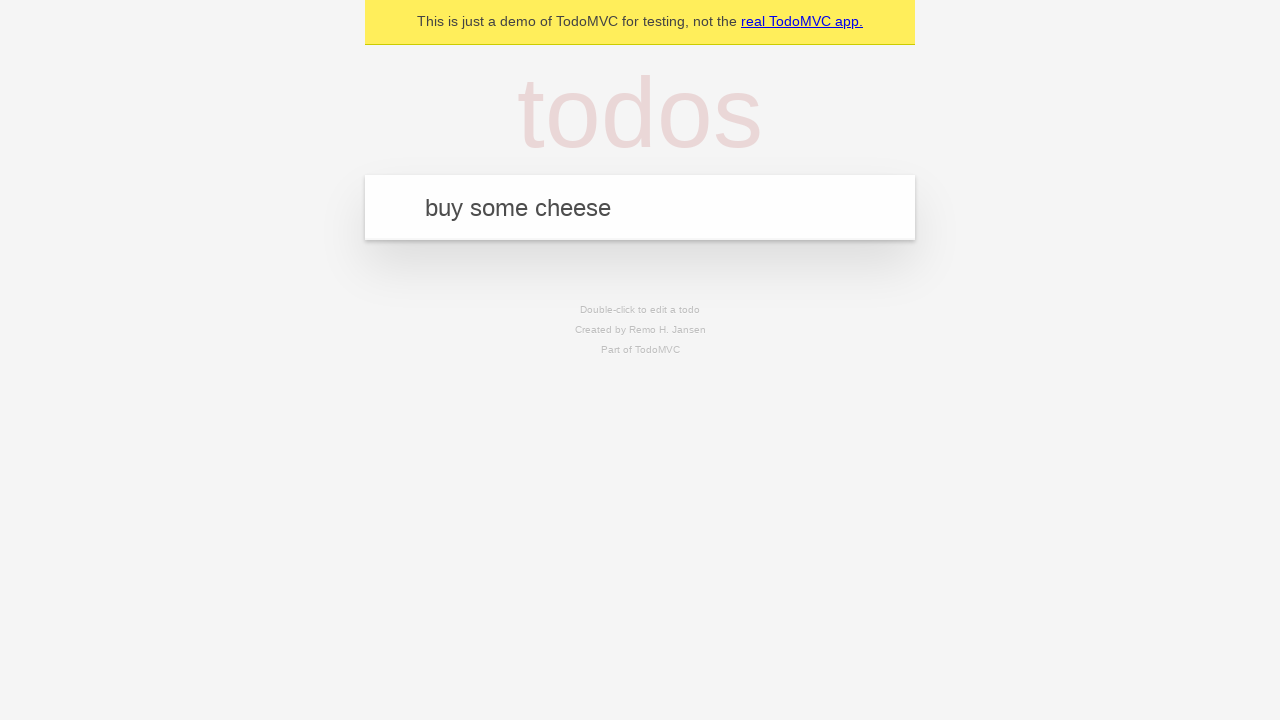

Pressed Enter to create first todo on .new-todo
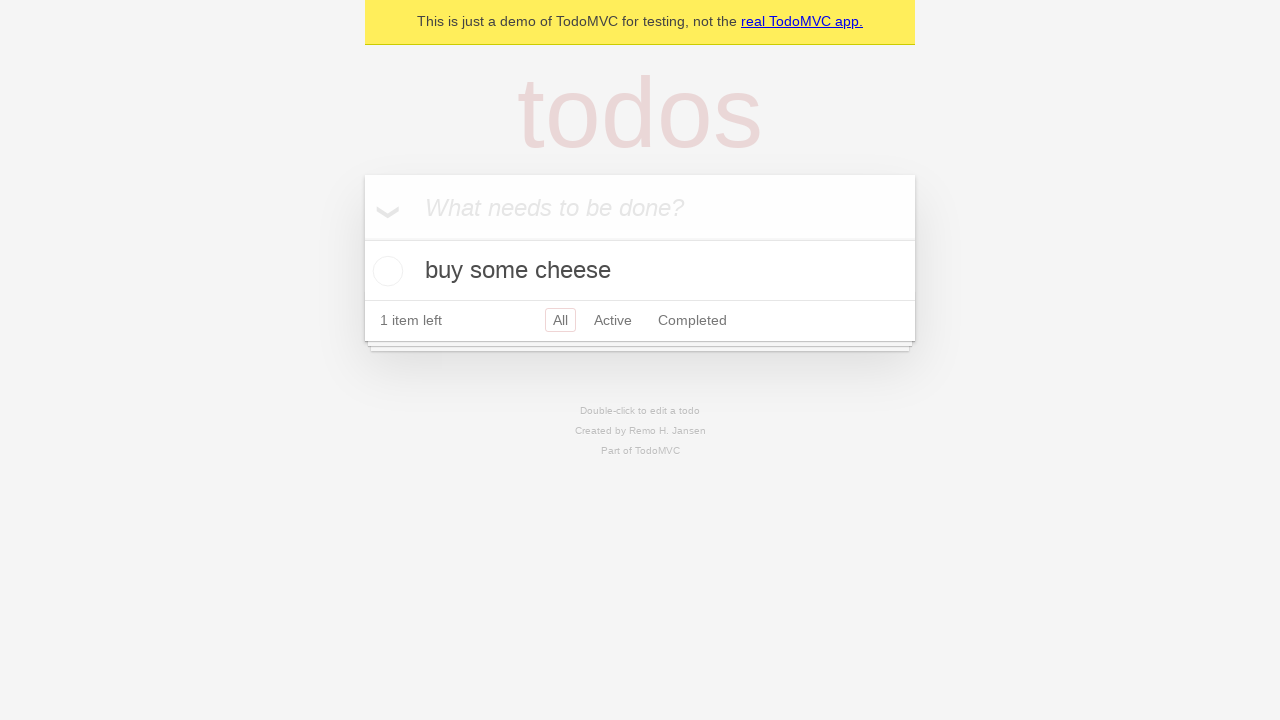

Filled new todo field with 'feed the cat' on .new-todo
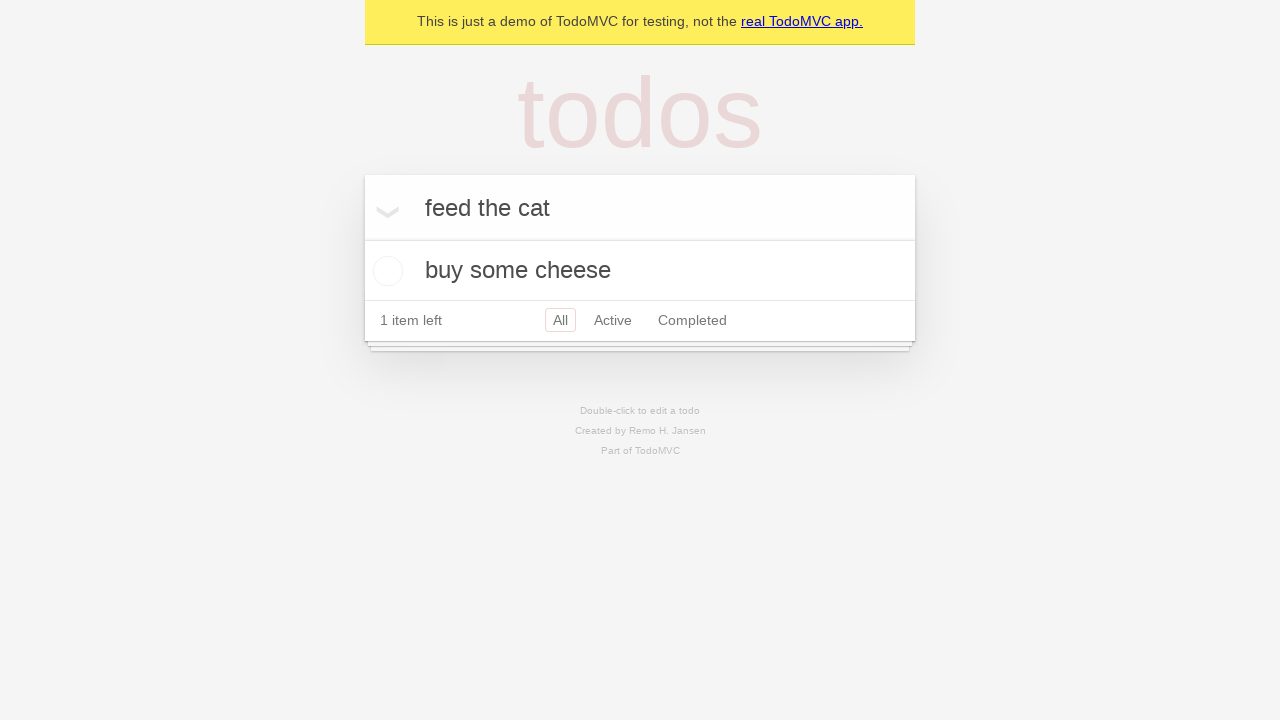

Pressed Enter to create second todo on .new-todo
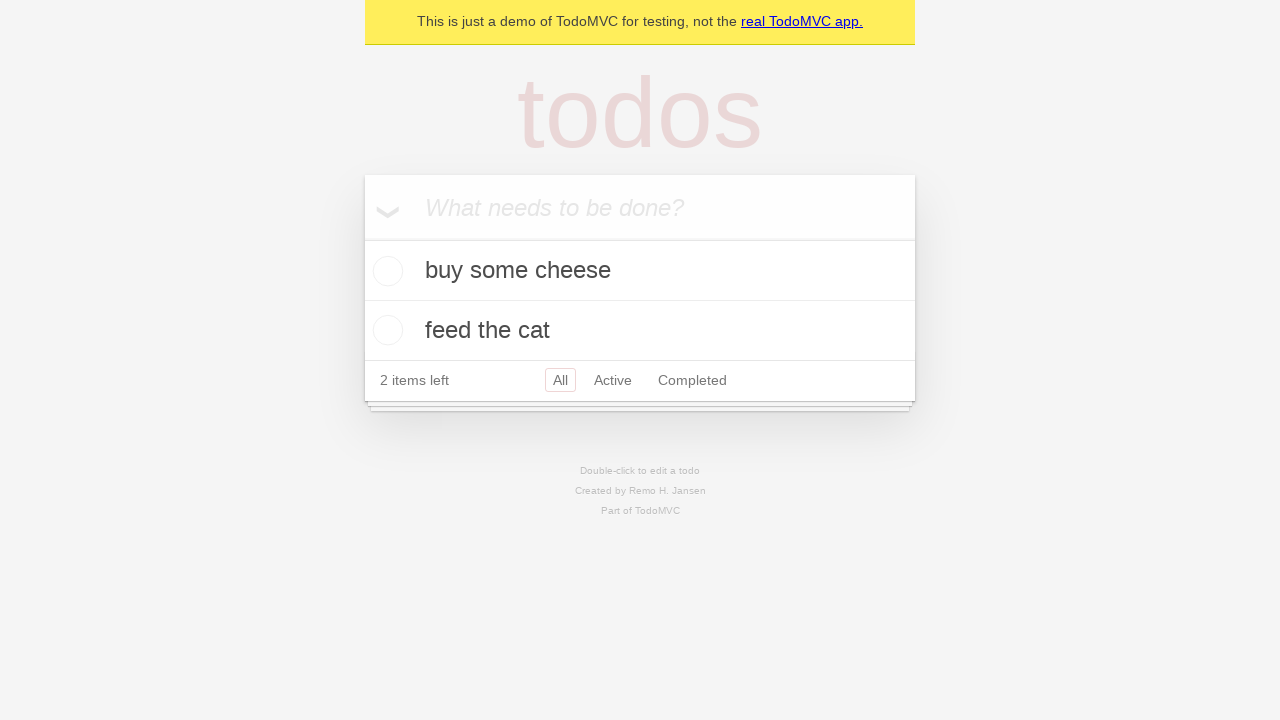

Filled new todo field with 'book a doctors appointment' on .new-todo
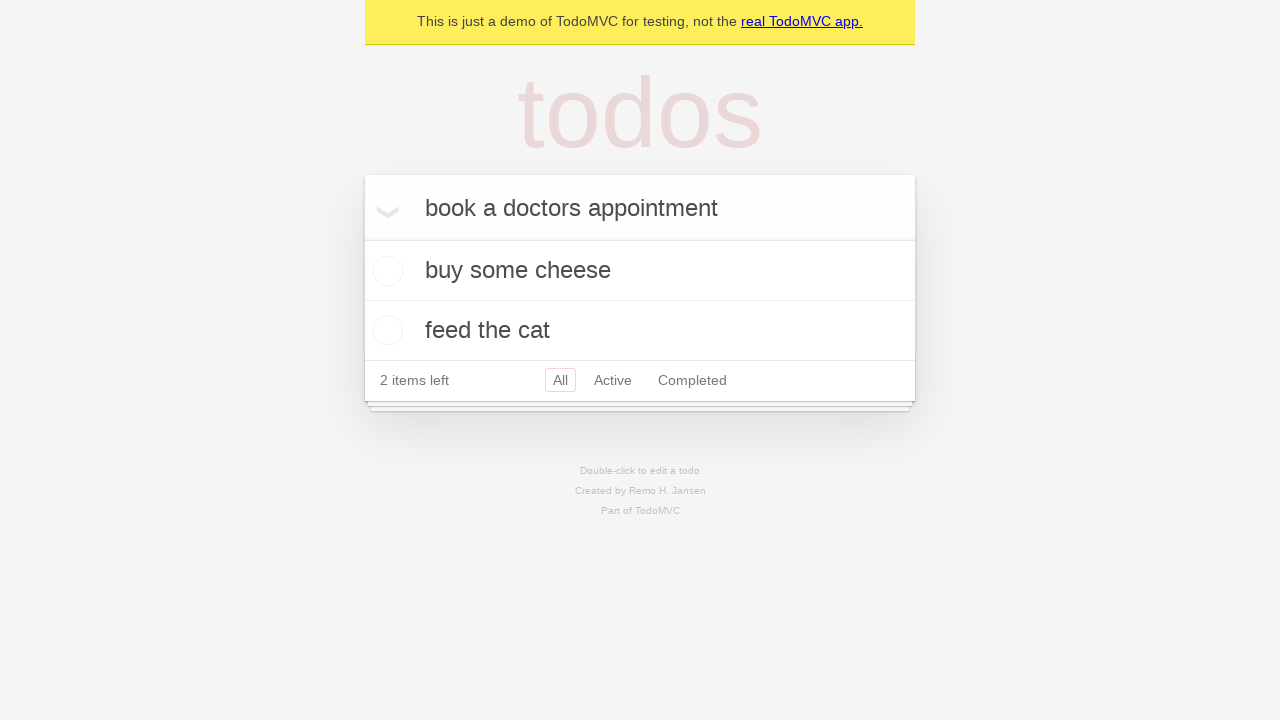

Pressed Enter to create third todo on .new-todo
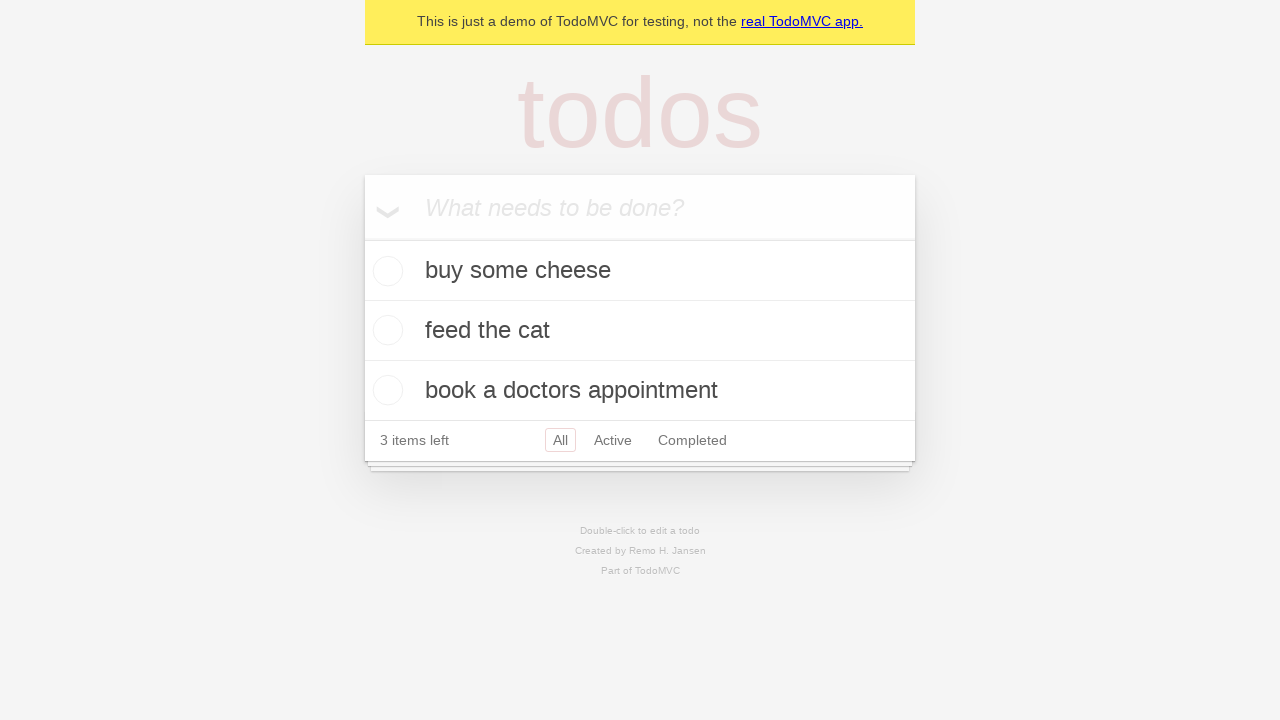

Double-clicked second todo item to enter edit mode at (640, 331) on .todo-list li >> nth=1
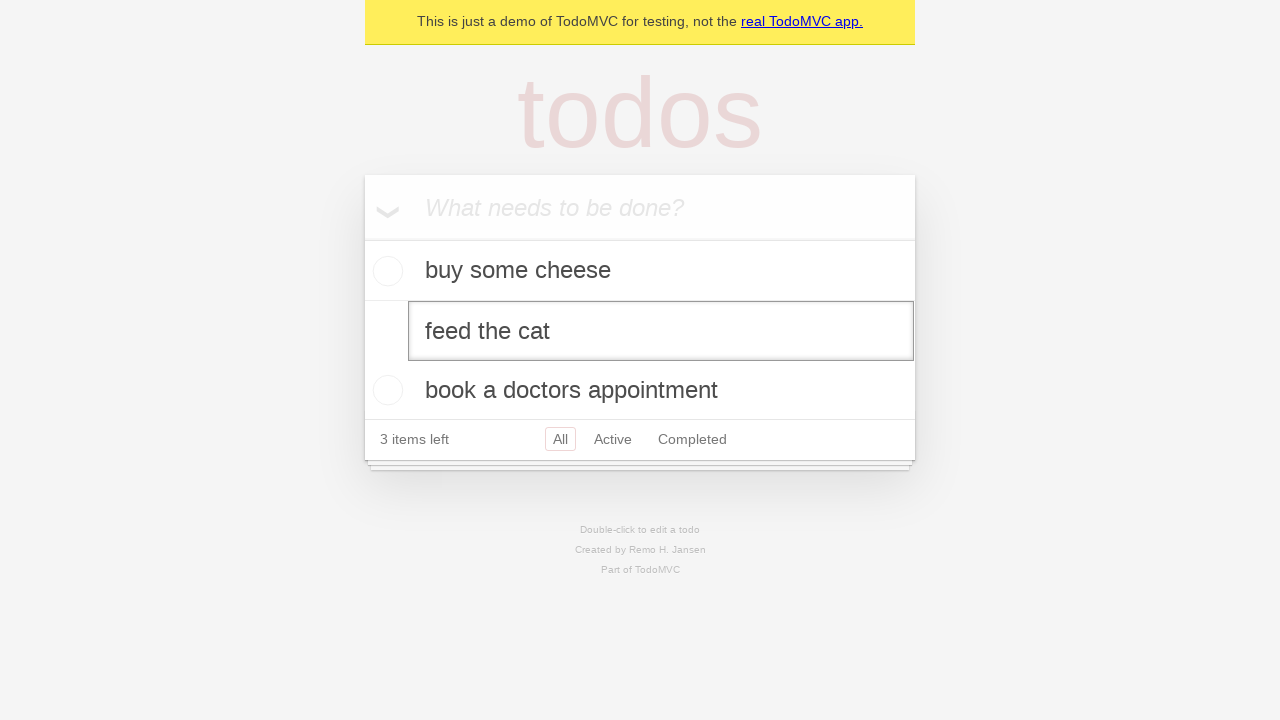

Filled edit field with 'buy some sausages' on .todo-list li >> nth=1 >> .edit
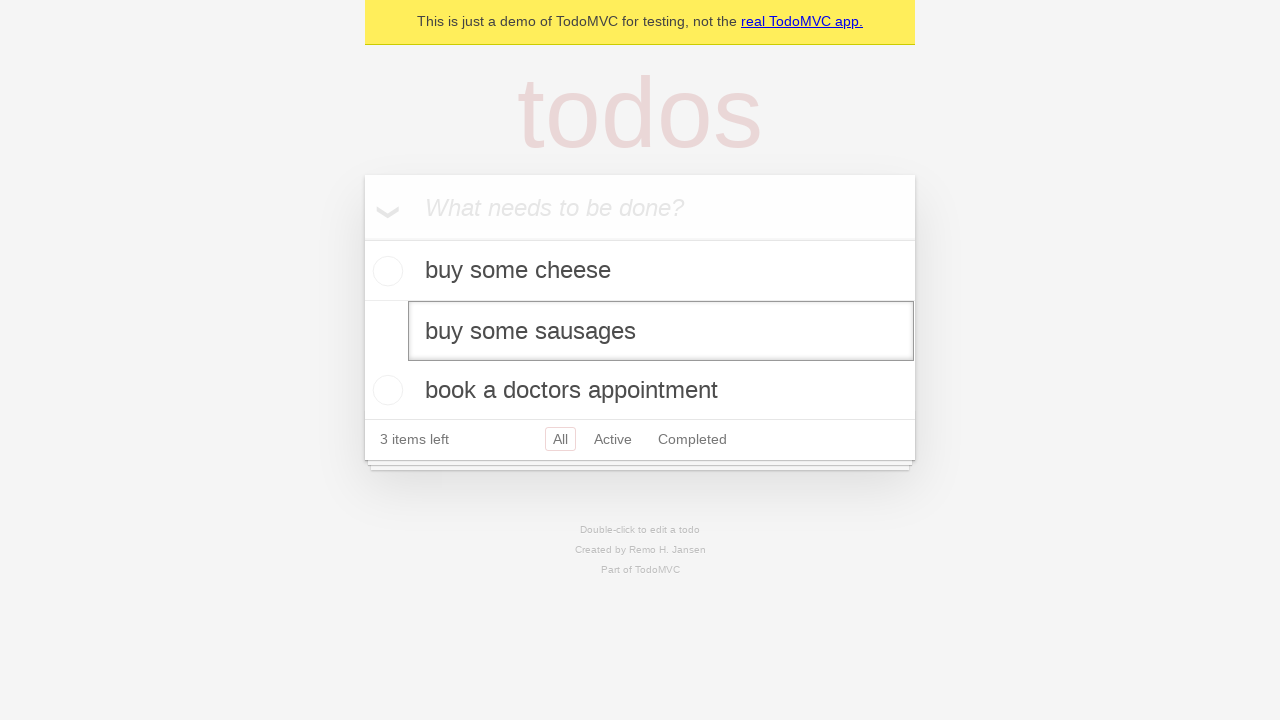

Pressed Enter to confirm edited todo text on .todo-list li >> nth=1 >> .edit
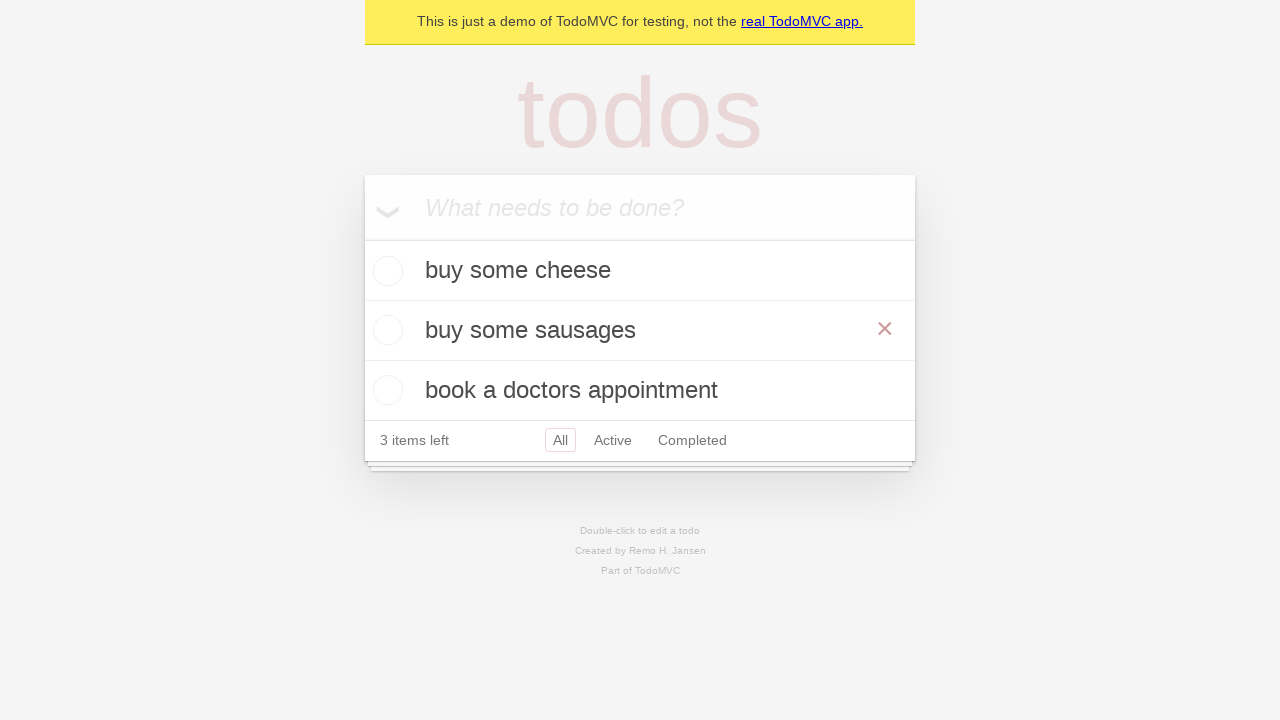

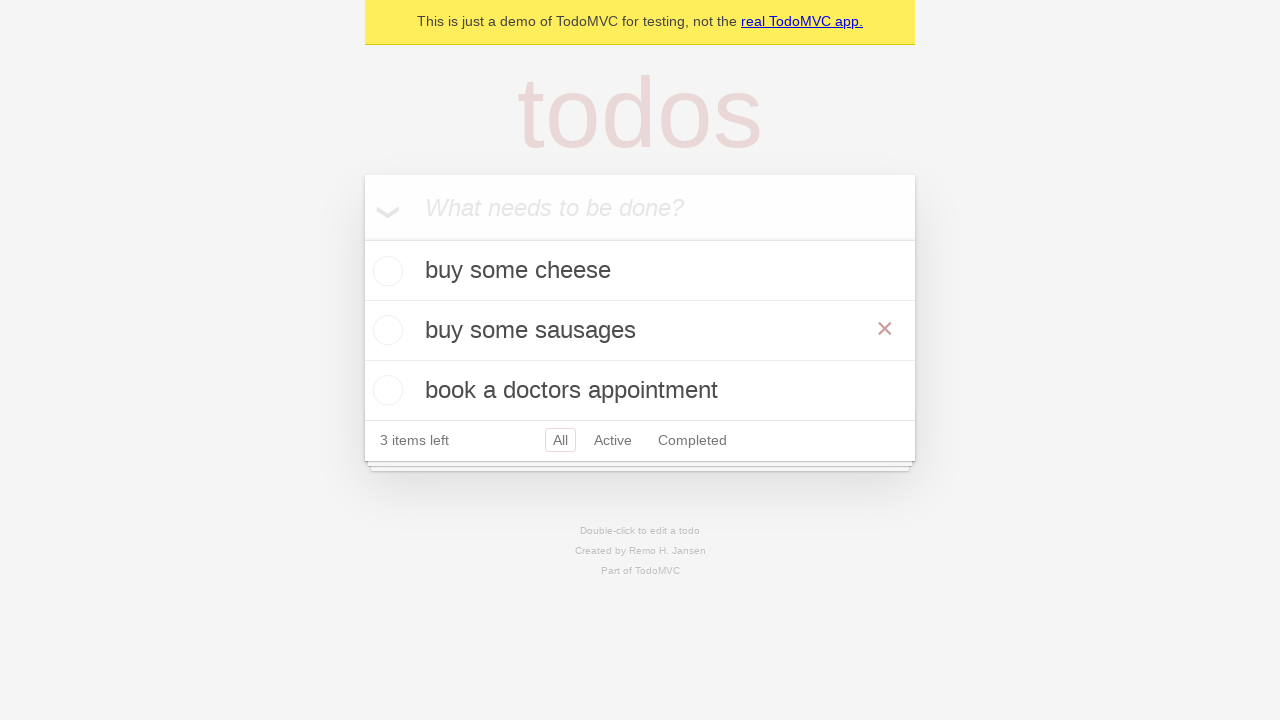